Navigates to the automation practice form page to verify it loads correctly

Starting URL: https://demoqa.com/automation-practice-form

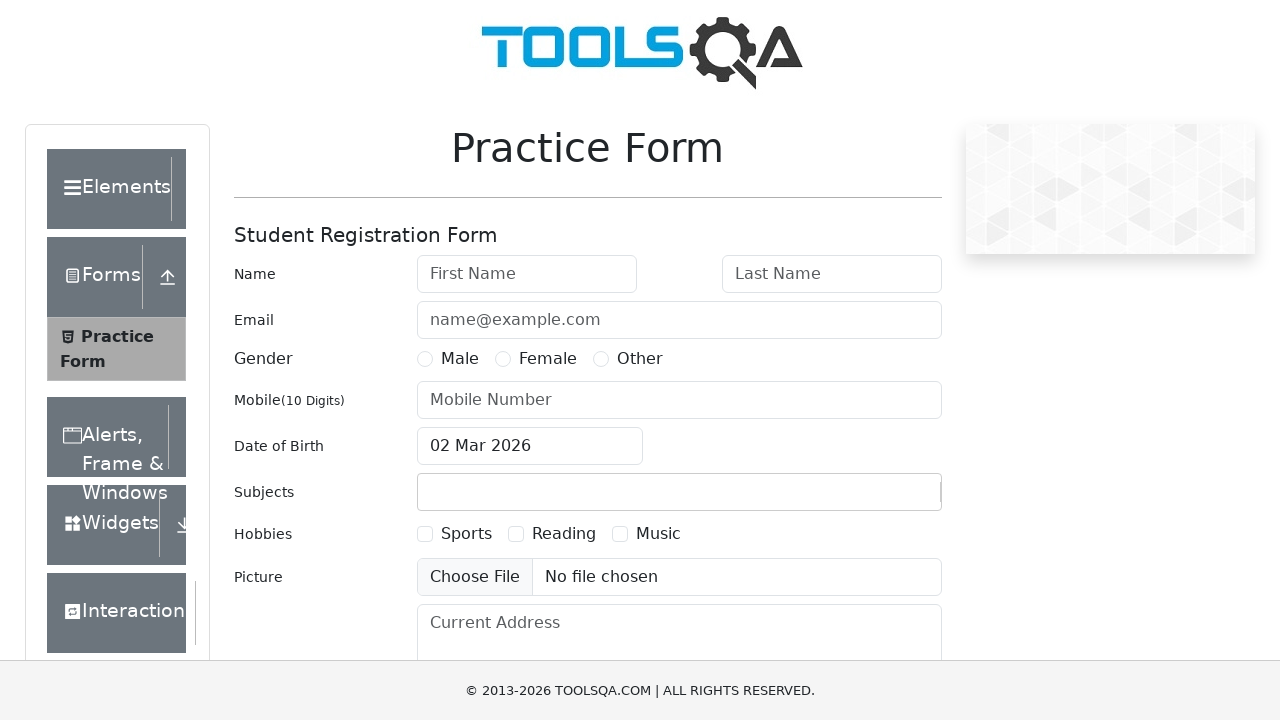

Automation practice form page loaded - DOM content ready
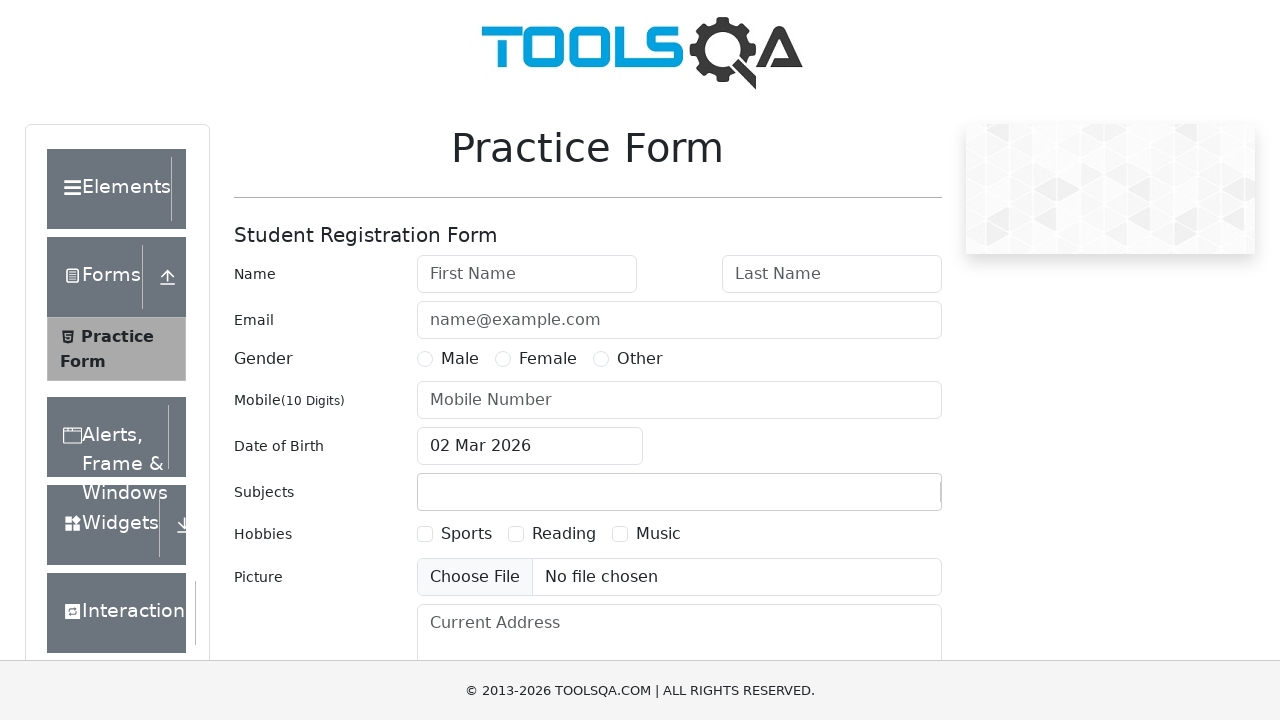

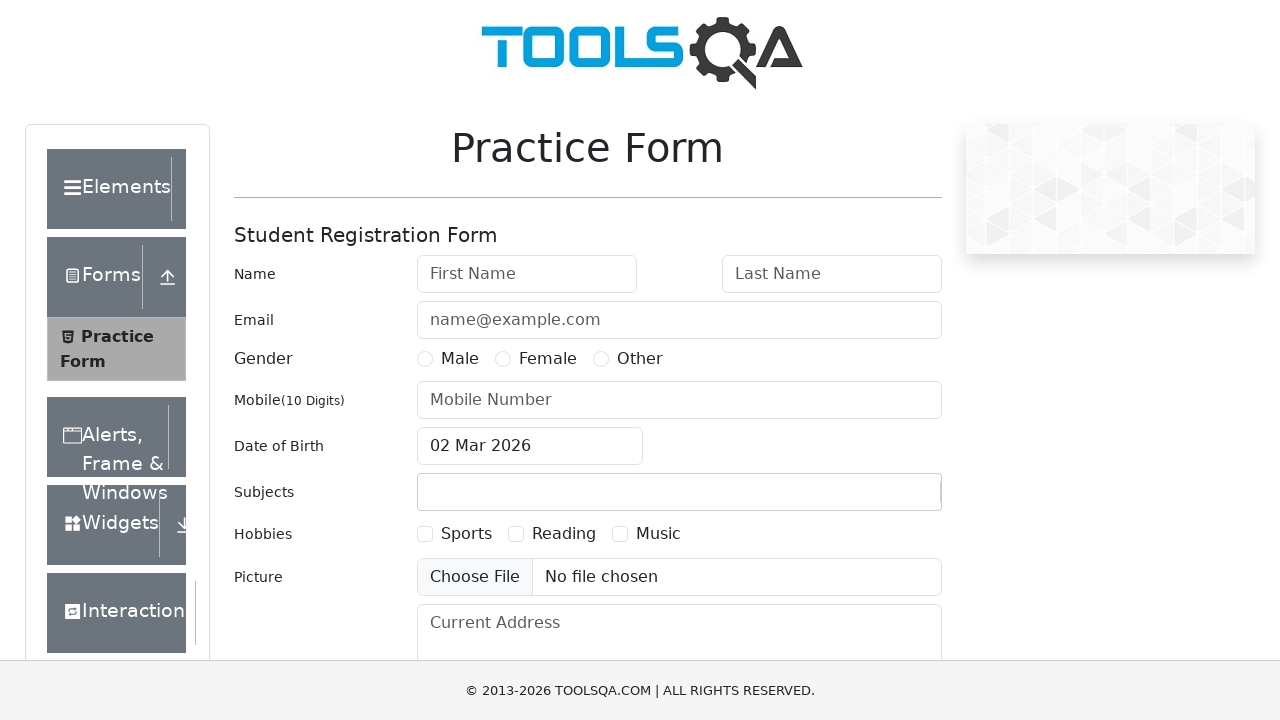